Interacts with a web table by selecting a checkbox for a specific user and navigating through table elements

Starting URL: https://selectorshub.com/xpath-practice-page/

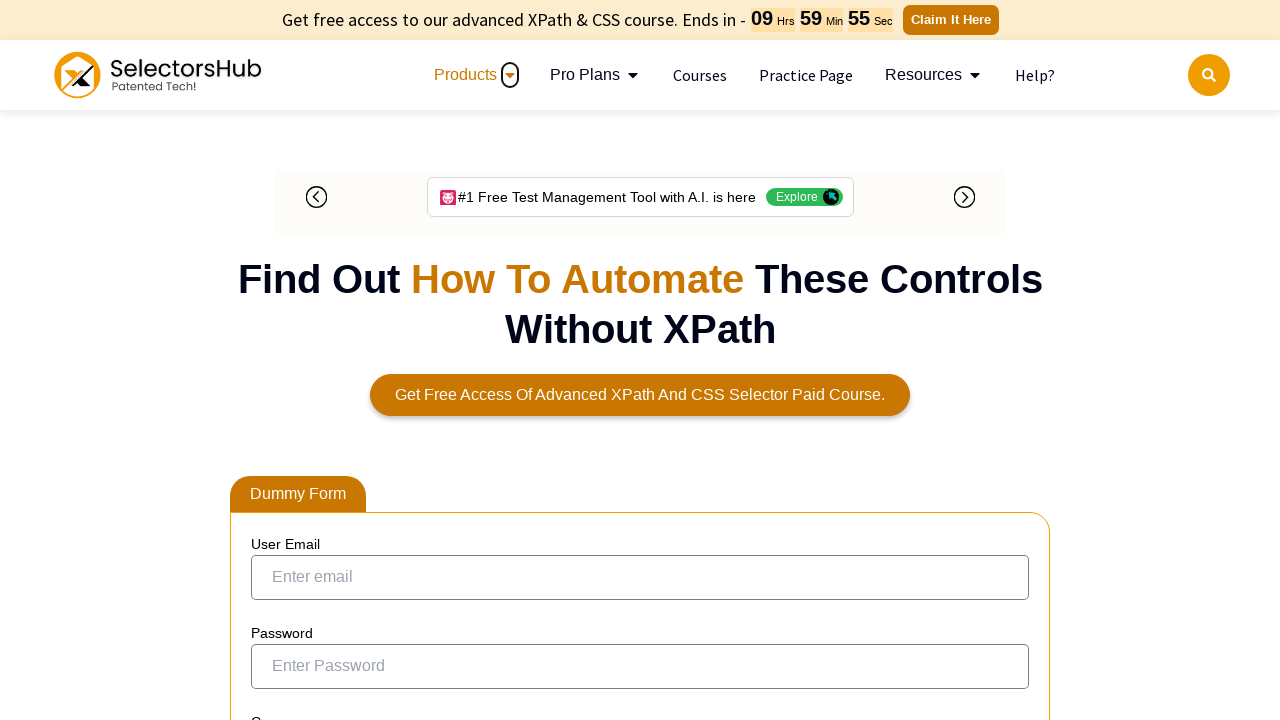

Waited for table to load and Garry.White user link to appear
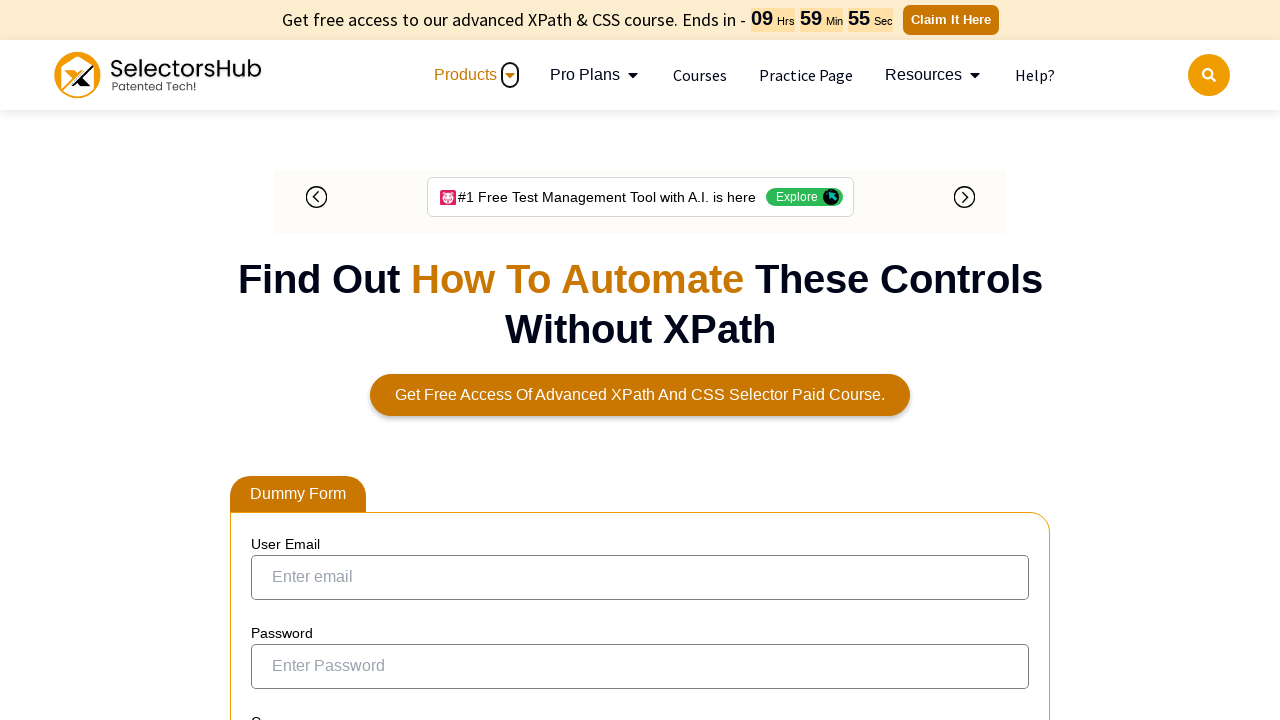

Clicked checkbox for Garry.White user at (274, 353) on xpath=//a[text()='Garry.White']/parent::td/preceding-sibling::td/input
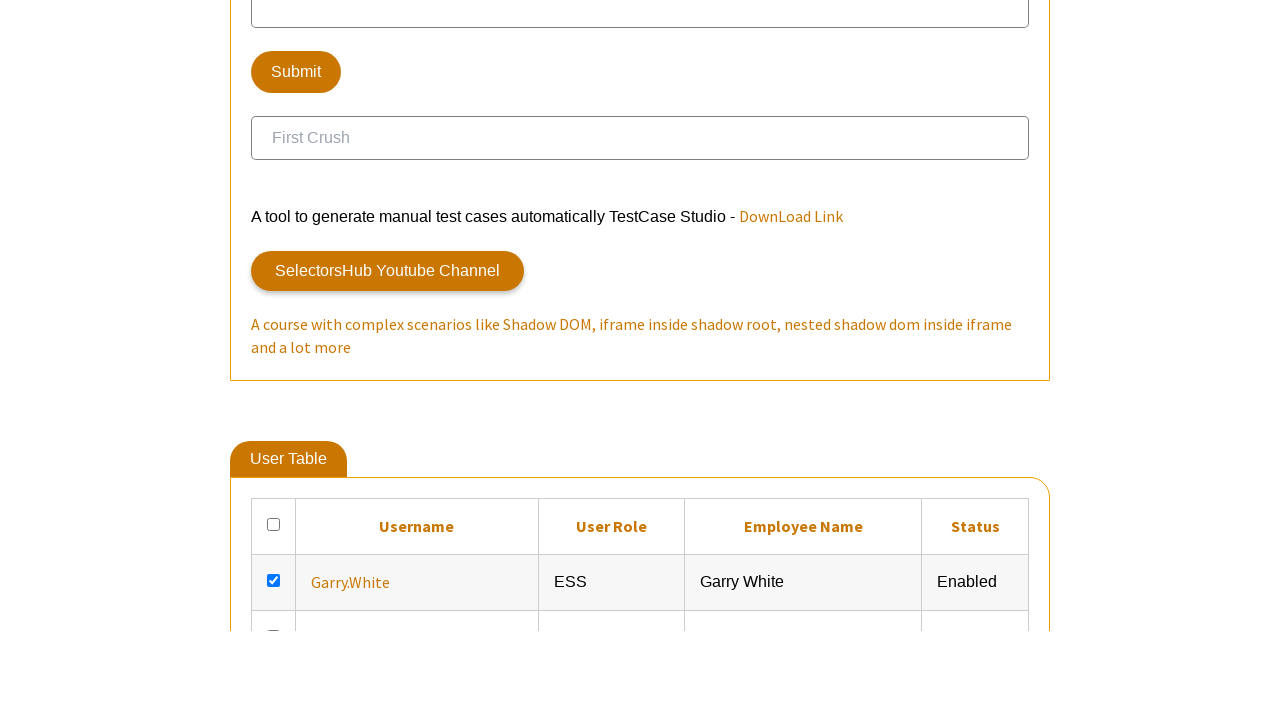

Verified table row details for Garry.White are present
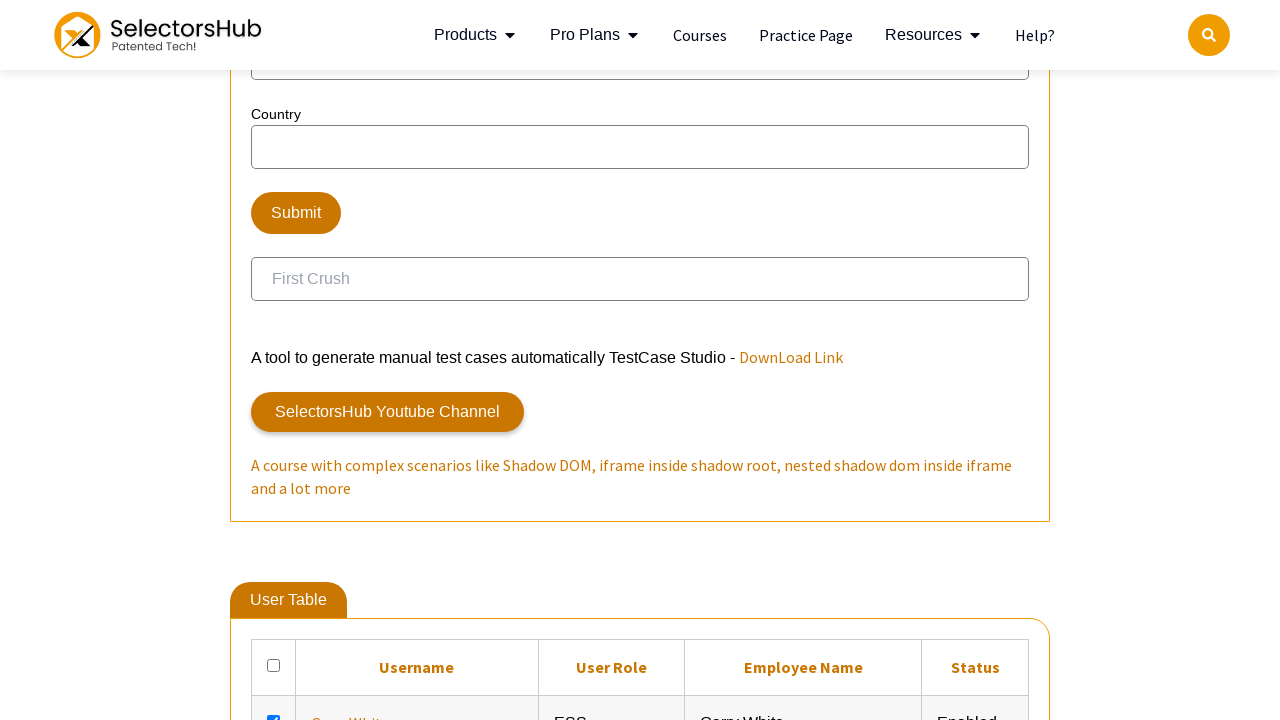

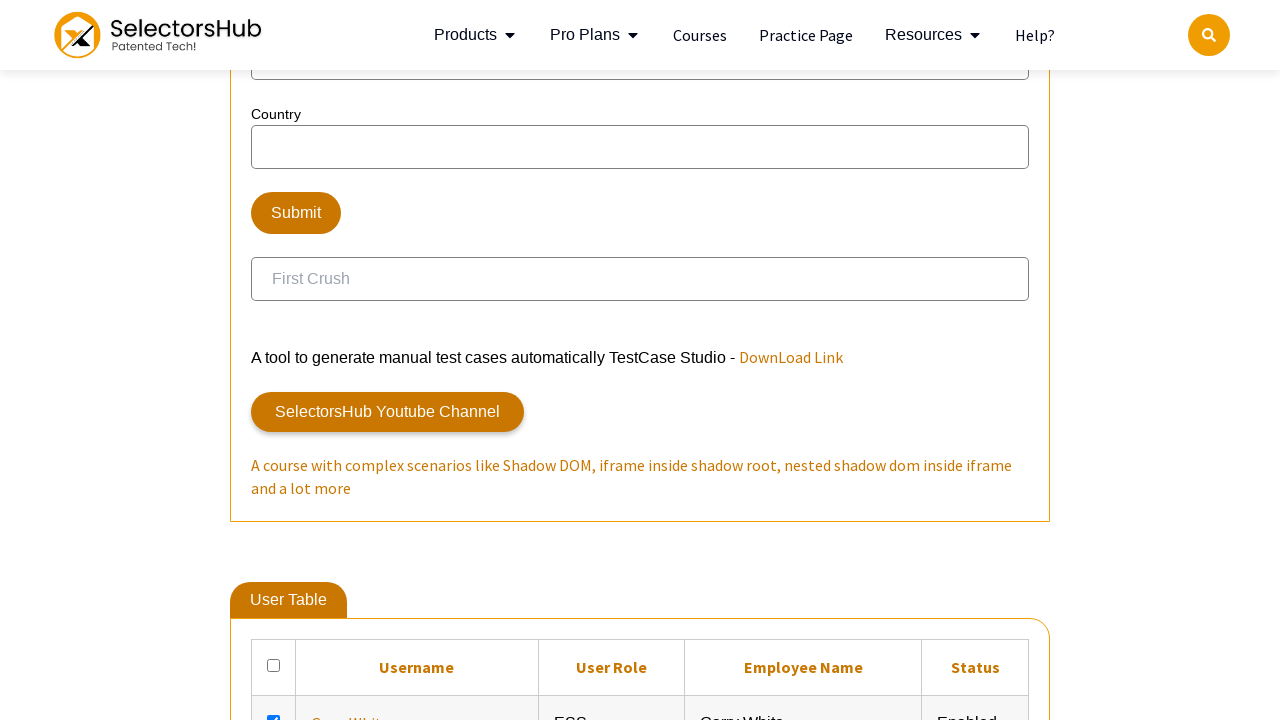